Tests alert functionality by entering name, clicking alert button to accept, and confirm button to dismiss

Starting URL: https://www.rahulshettyacademy.com/AutomationPractice/

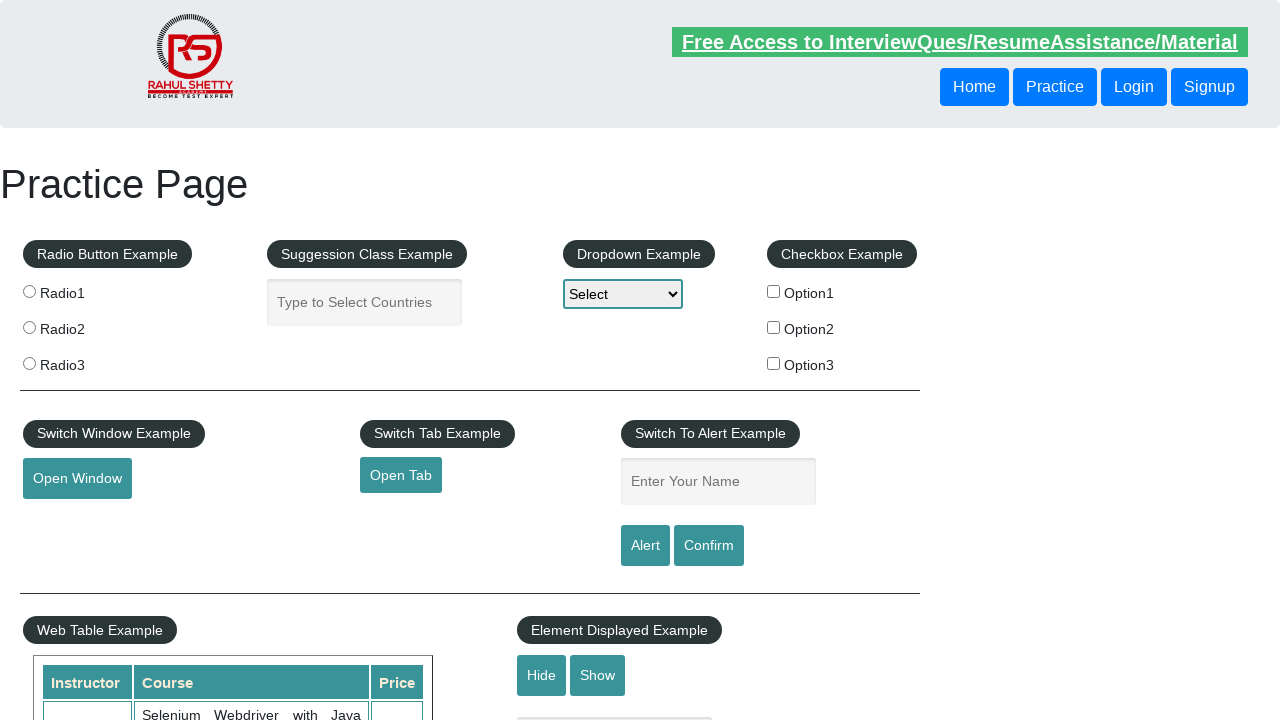

Entered 'Anushka' in name textbox on #name
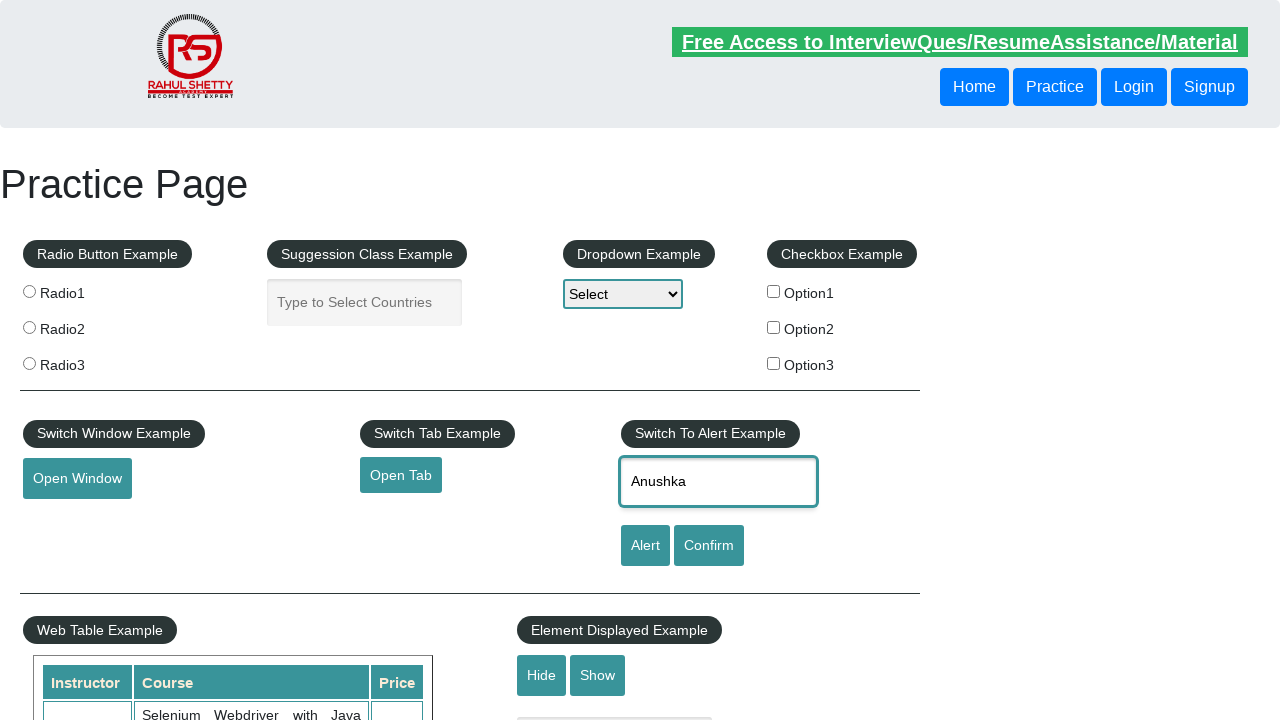

Set up dialog handler to accept alerts
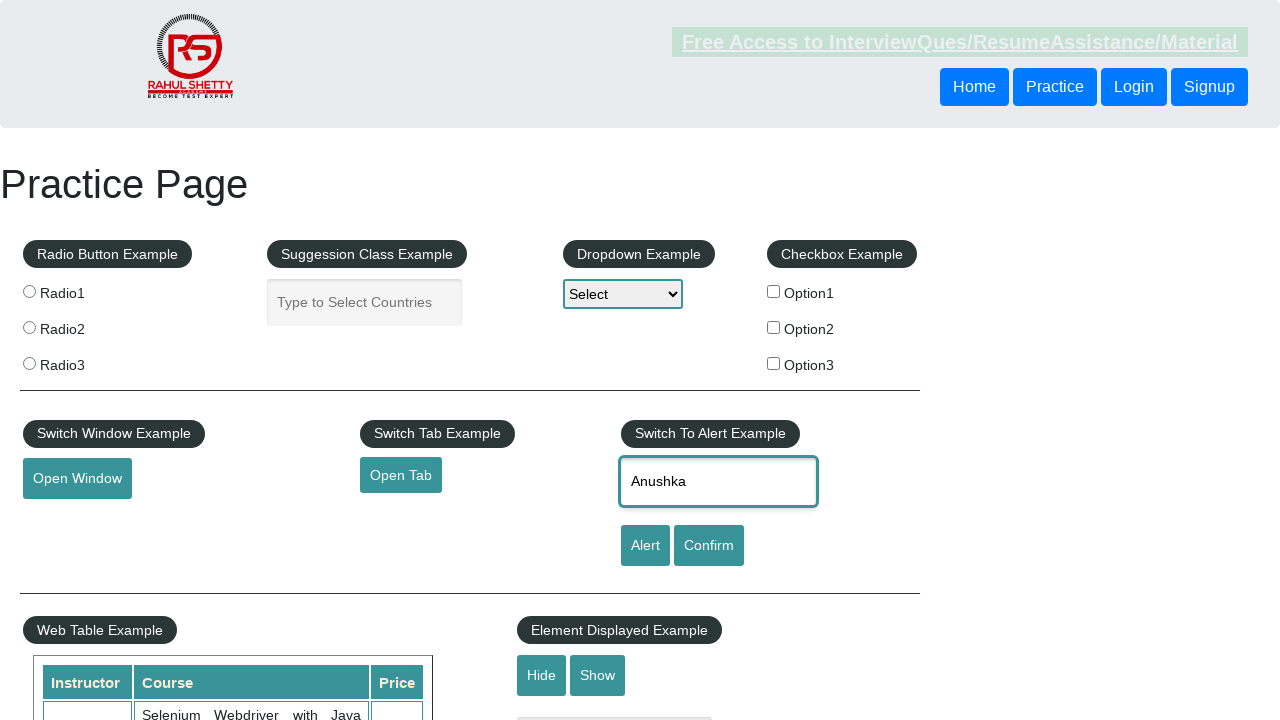

Clicked alert button and accepted the alert dialog at (645, 546) on #alertbtn
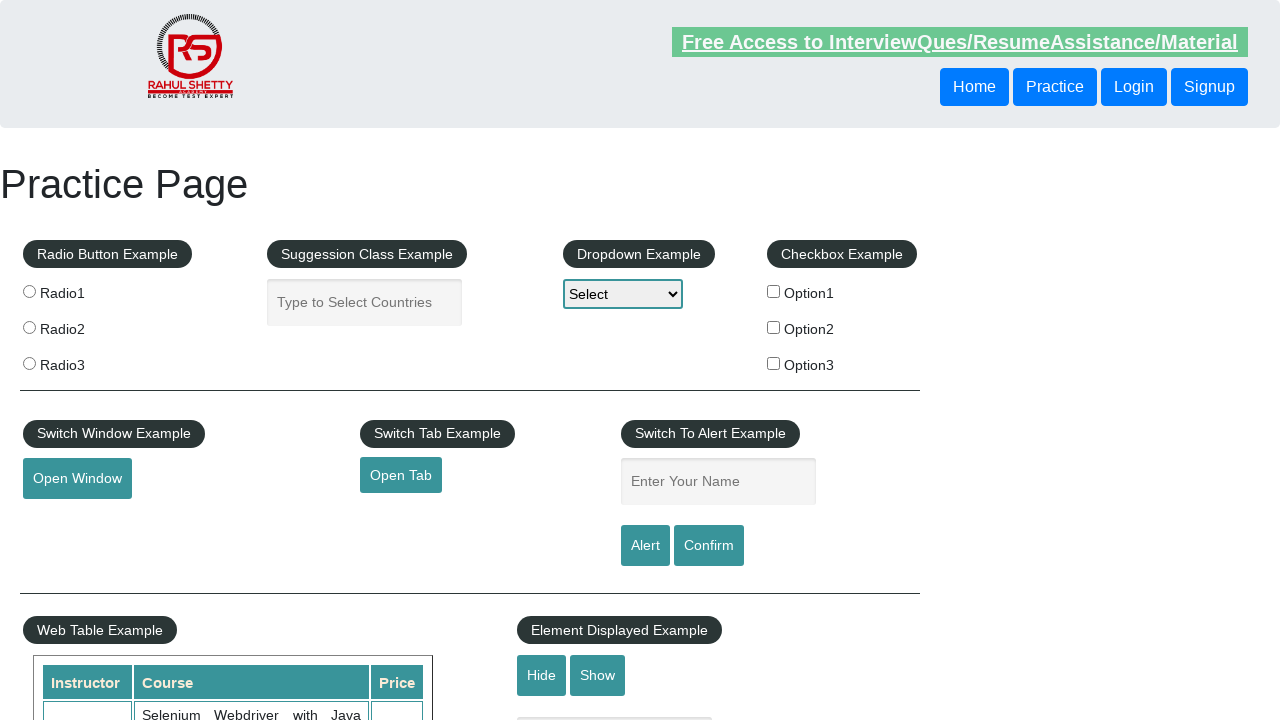

Waited 1000ms for alert handling to complete
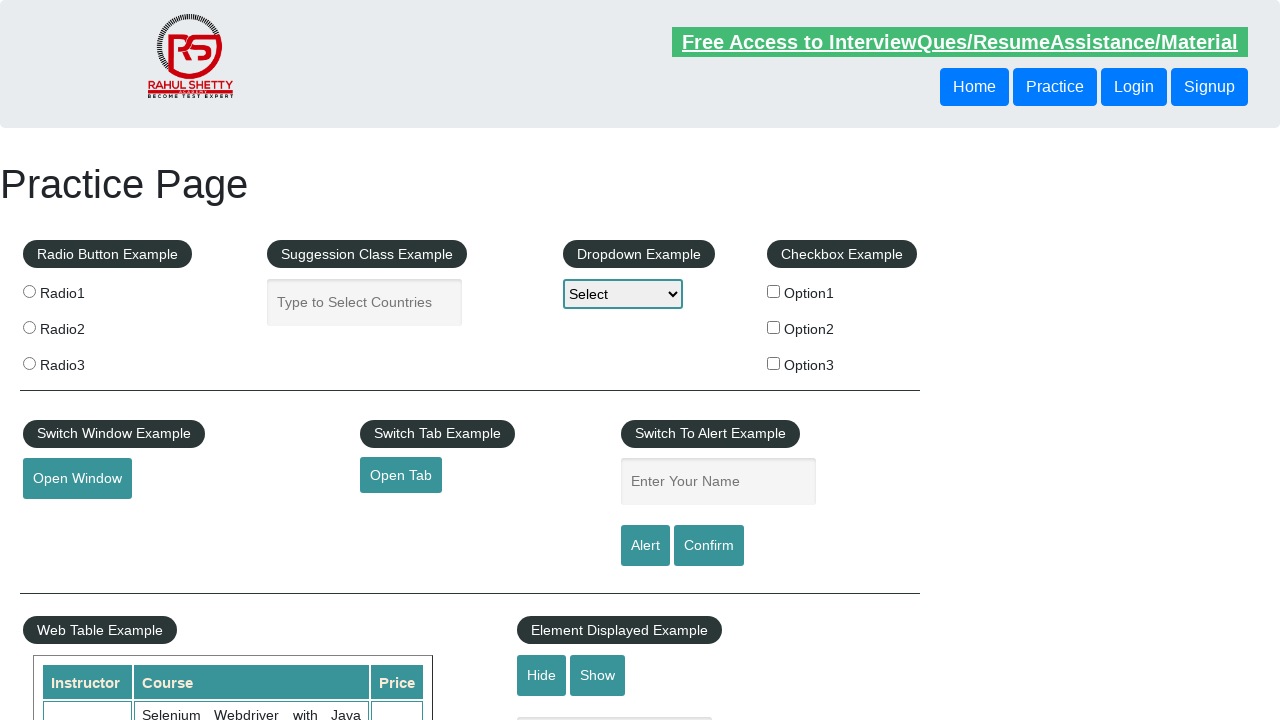

Entered 'Anushka' in name textbox again on #name
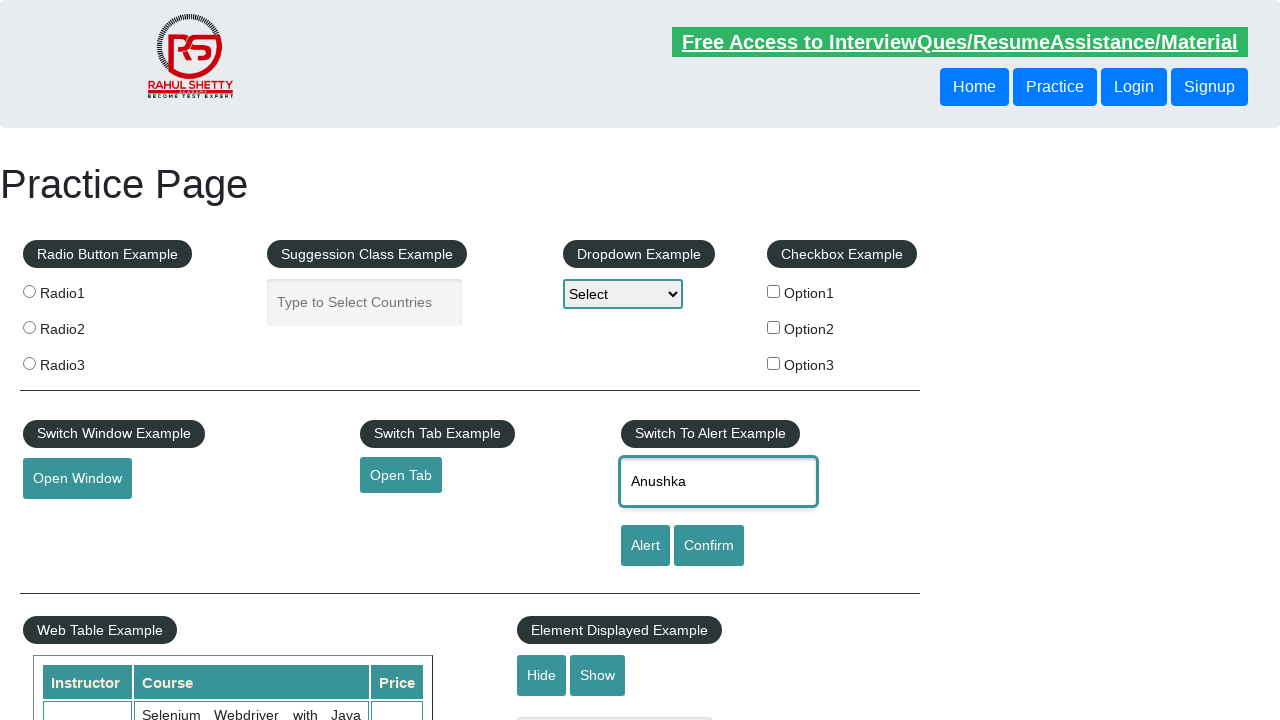

Set up dialog handler to dismiss confirmations
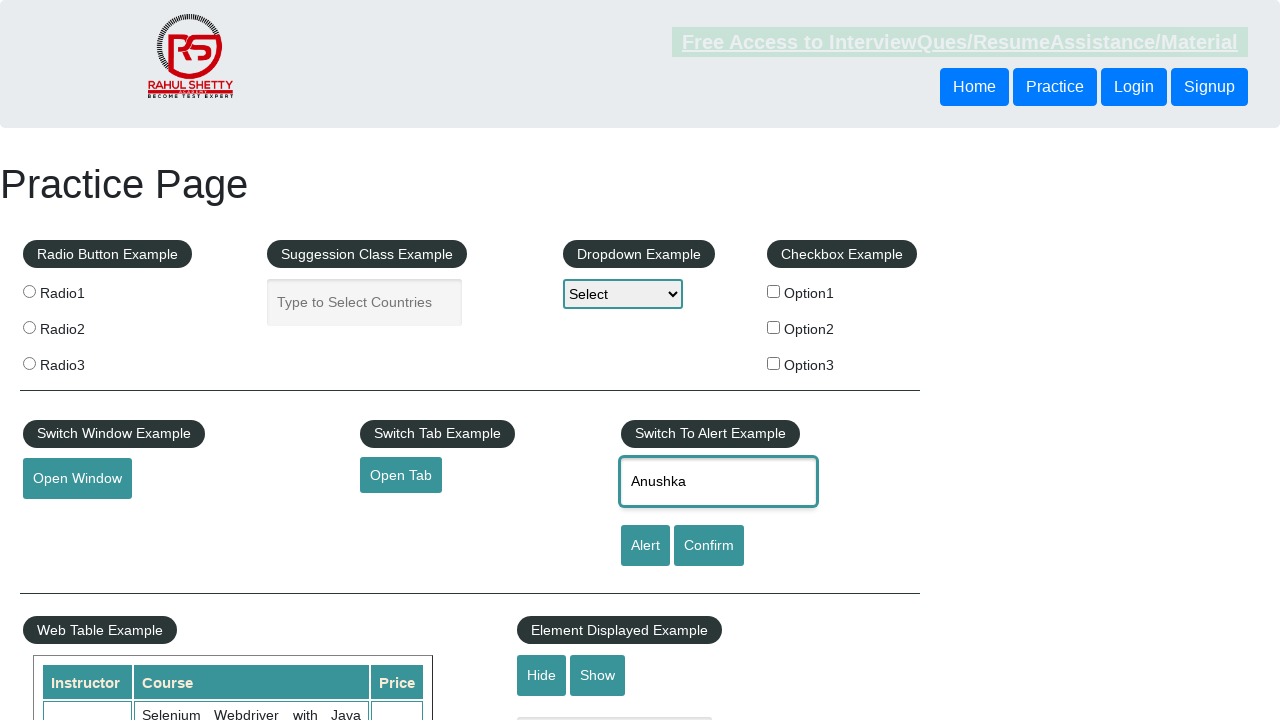

Clicked confirm button and dismissed the confirmation dialog at (709, 546) on #confirmbtn
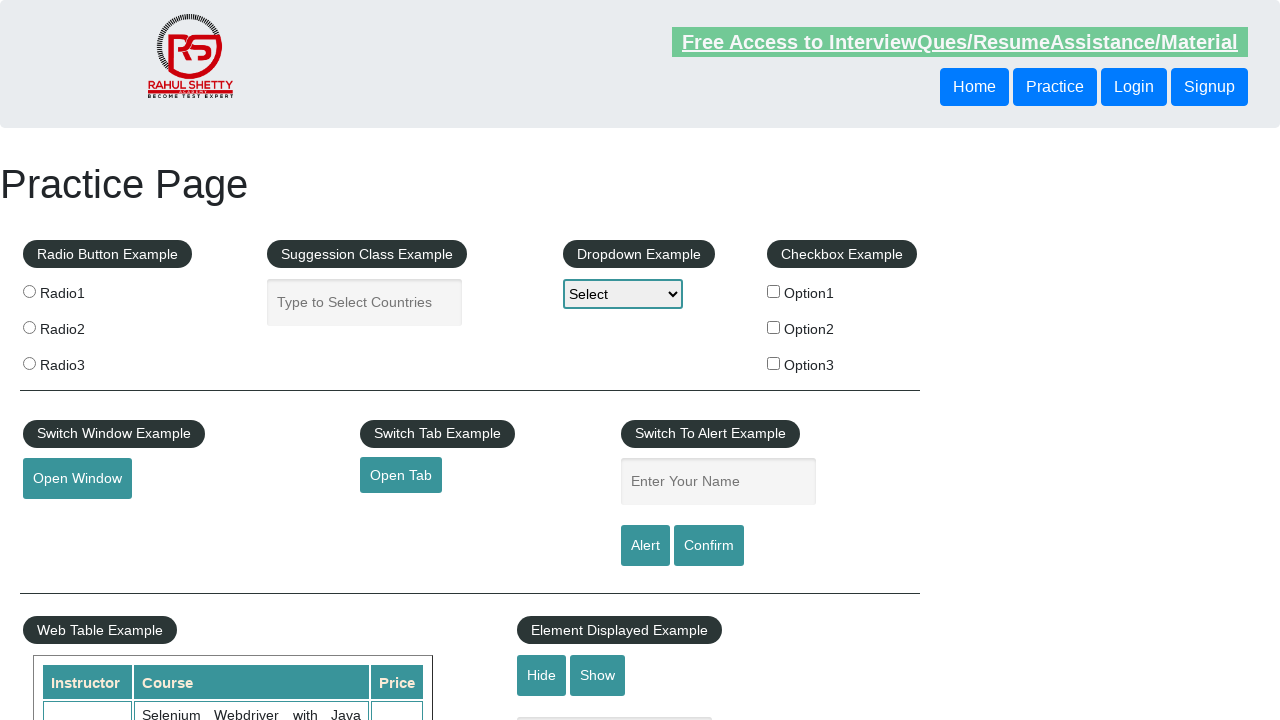

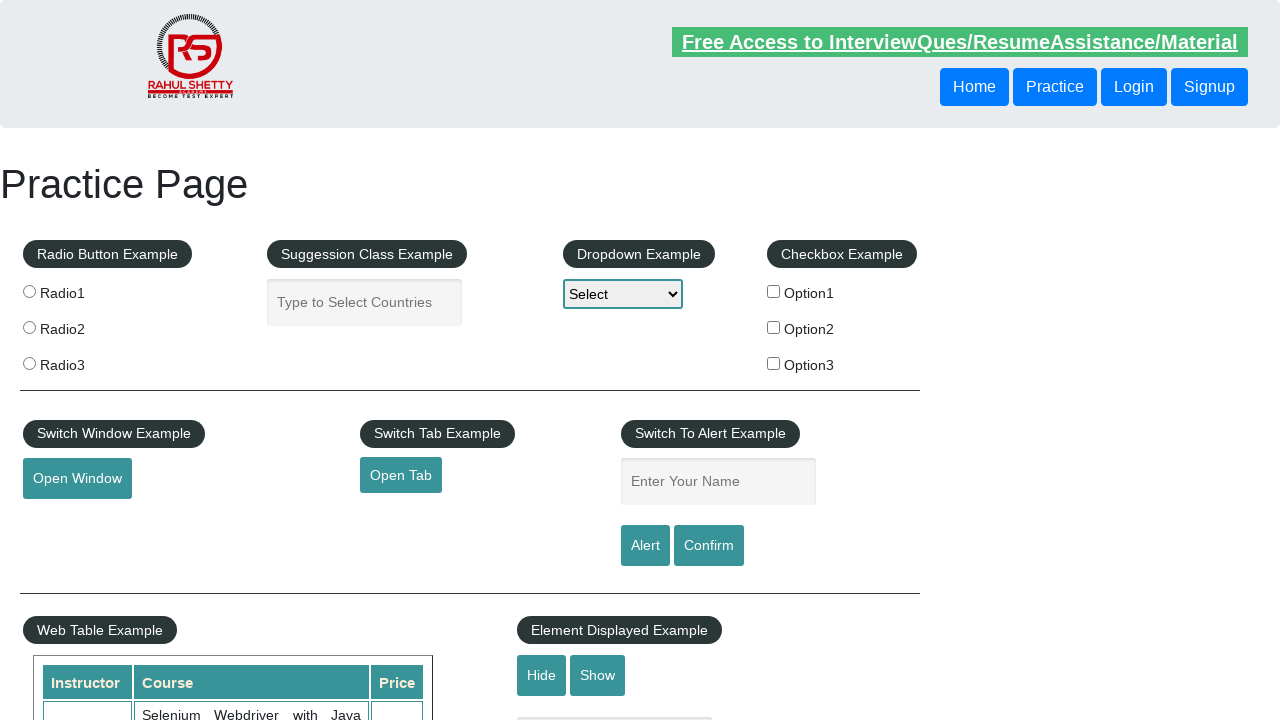